Tests checkbox functionality by verifying initial state, clicking a checkbox, and confirming the state change

Starting URL: https://rahulshettyacademy.com/dropdownsPractise/

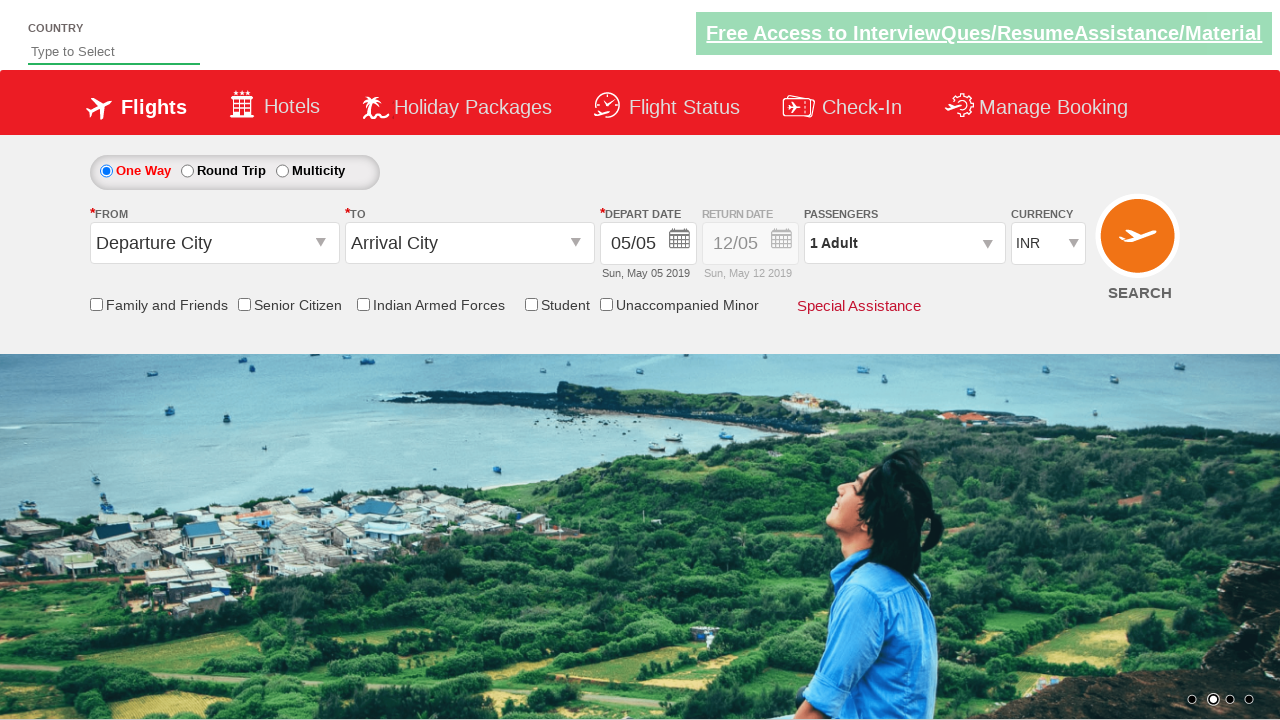

Verified Student Discount checkbox is initially unchecked
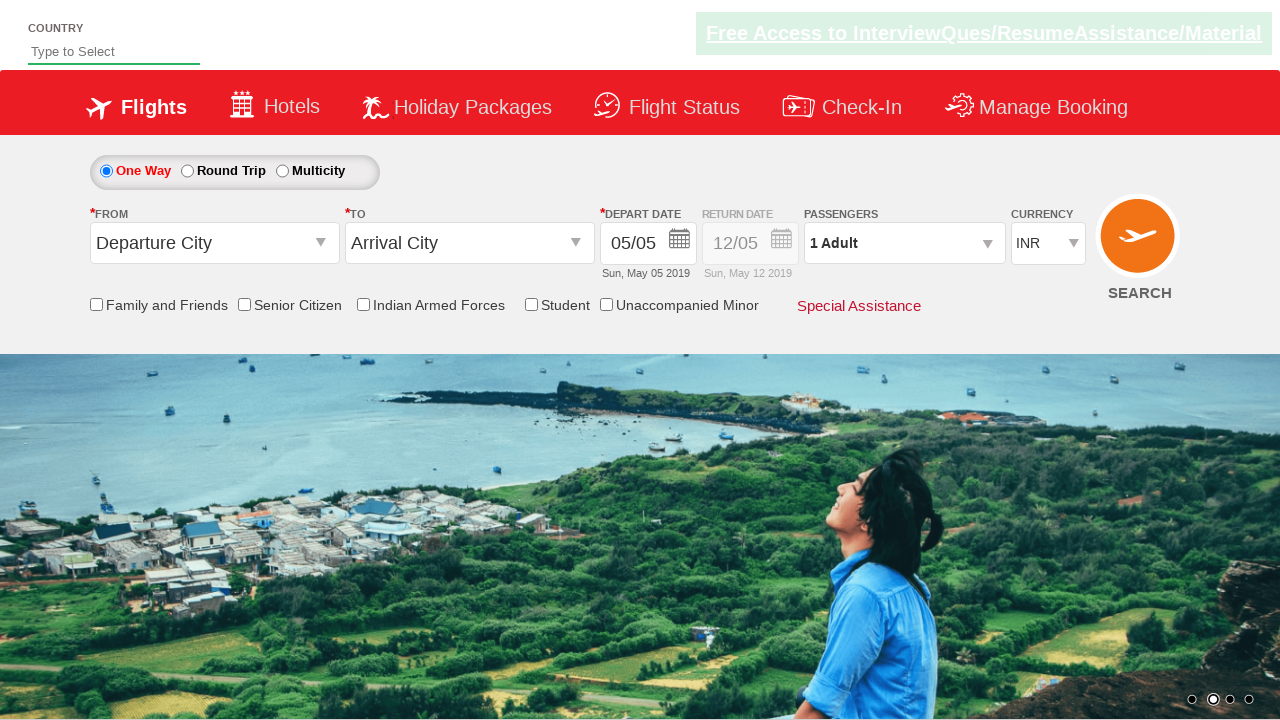

Clicked the Student Discount checkbox at (531, 304) on input[id*='StudentDiscount']
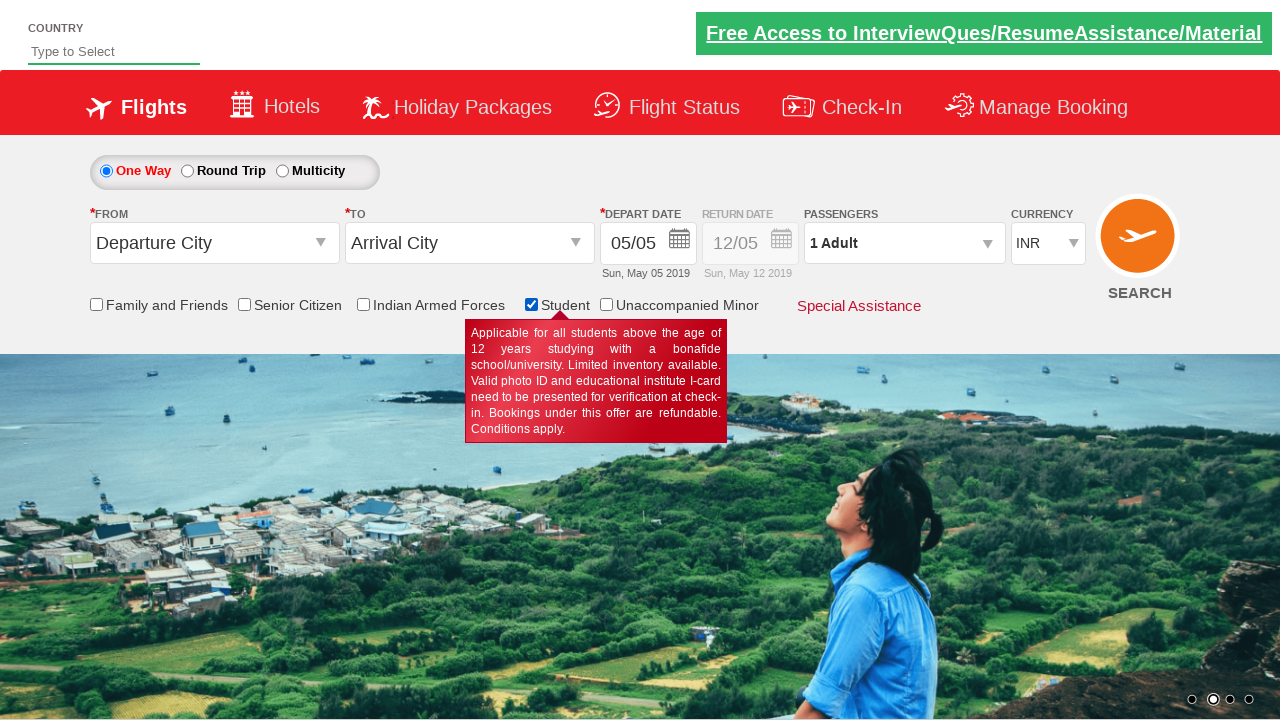

Verified Student Discount checkbox is now checked
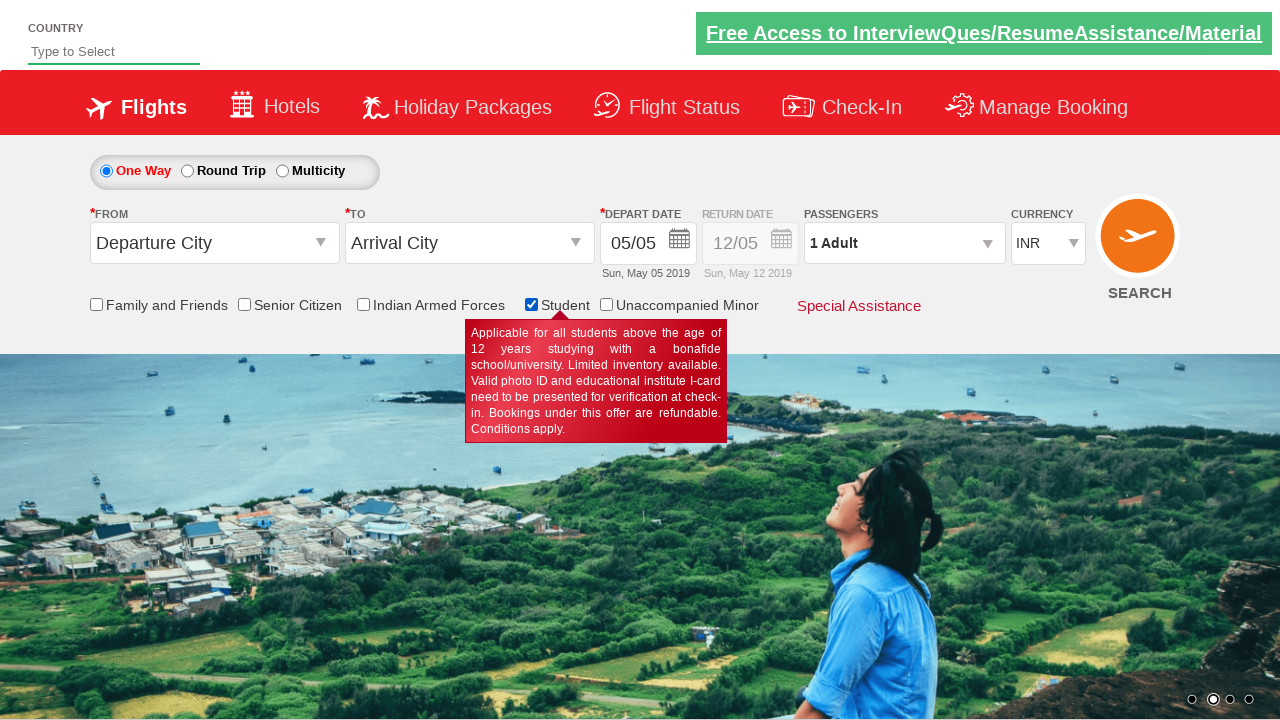

Retrieved checkbox count: 6 checkboxes found on page
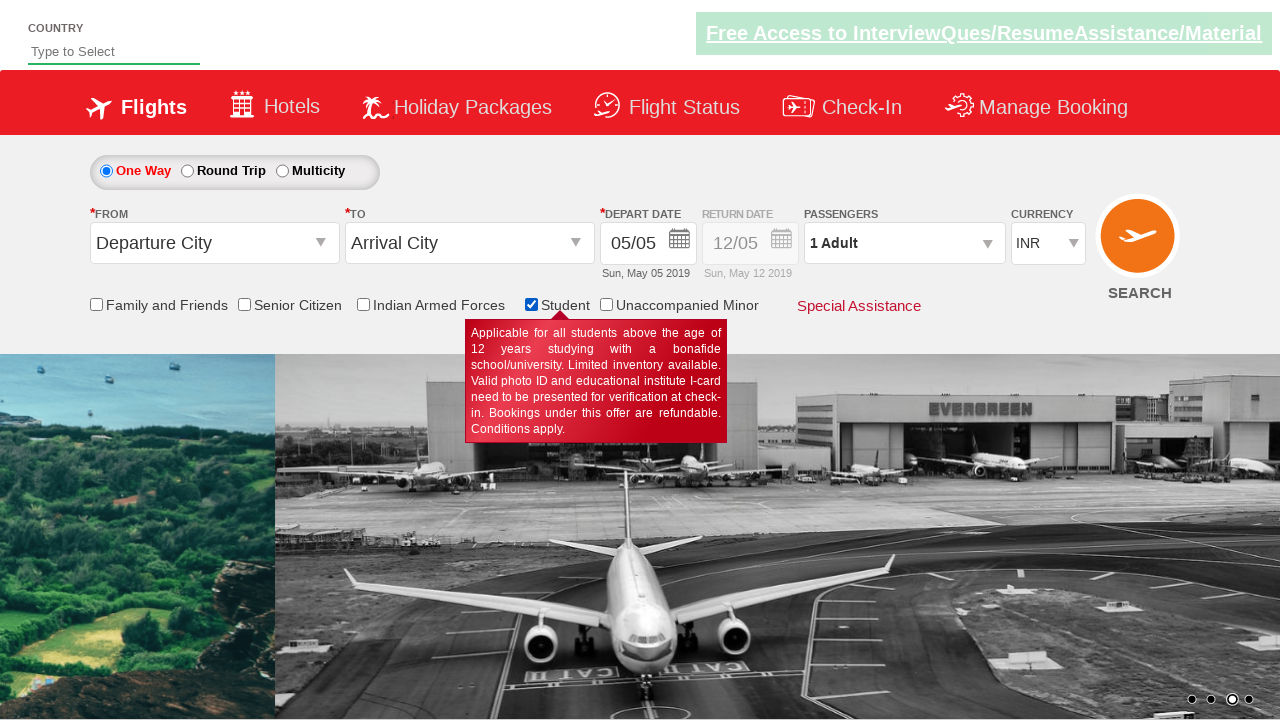

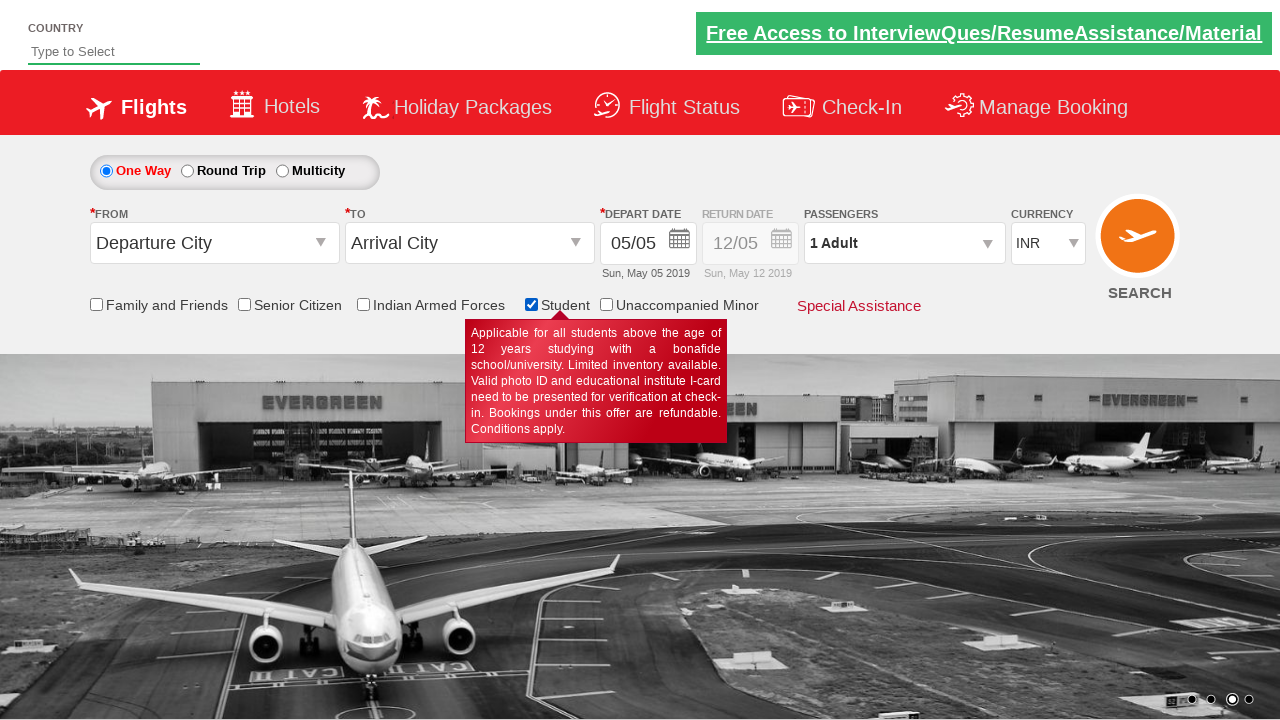